Tests a movie ticket booking form by entering number of tickets, selecting ticket class and user type, entering a promo code, clicking the Book Now button, and verifying the final calculated price.

Starting URL: https://muntasir101.github.io/Movie-Ticket-Booking/

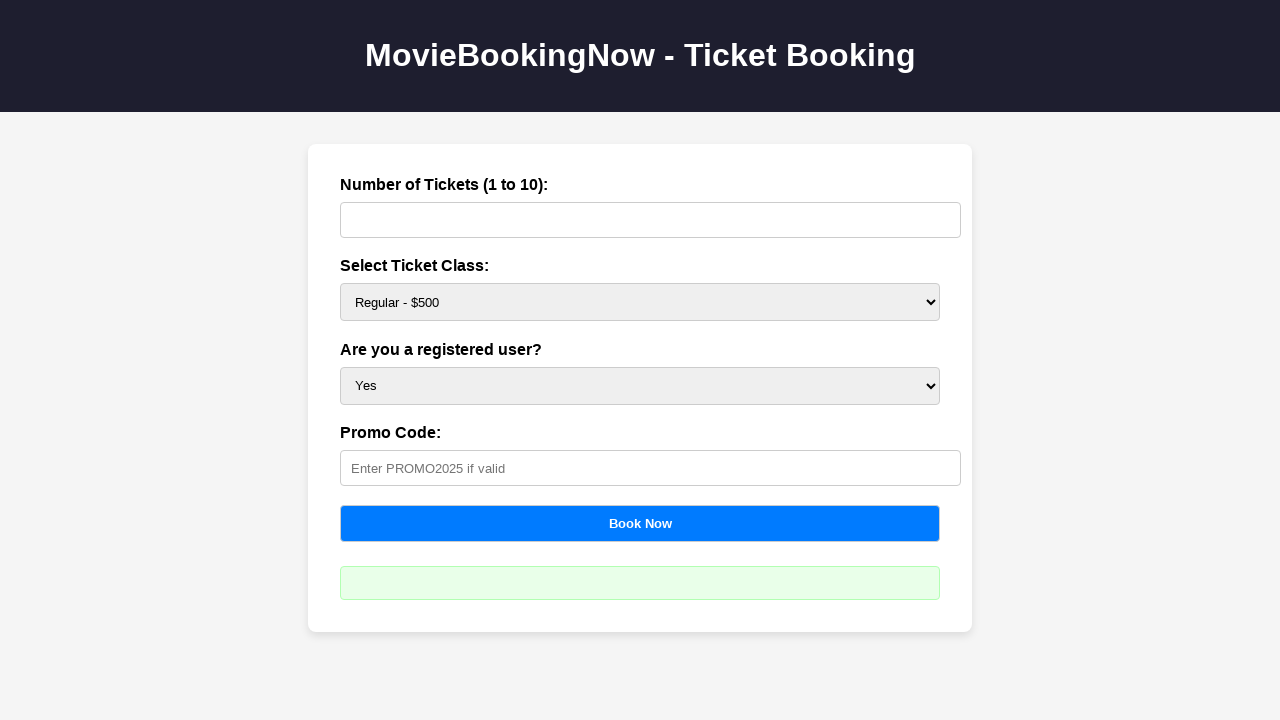

Waited for tickets input field to load
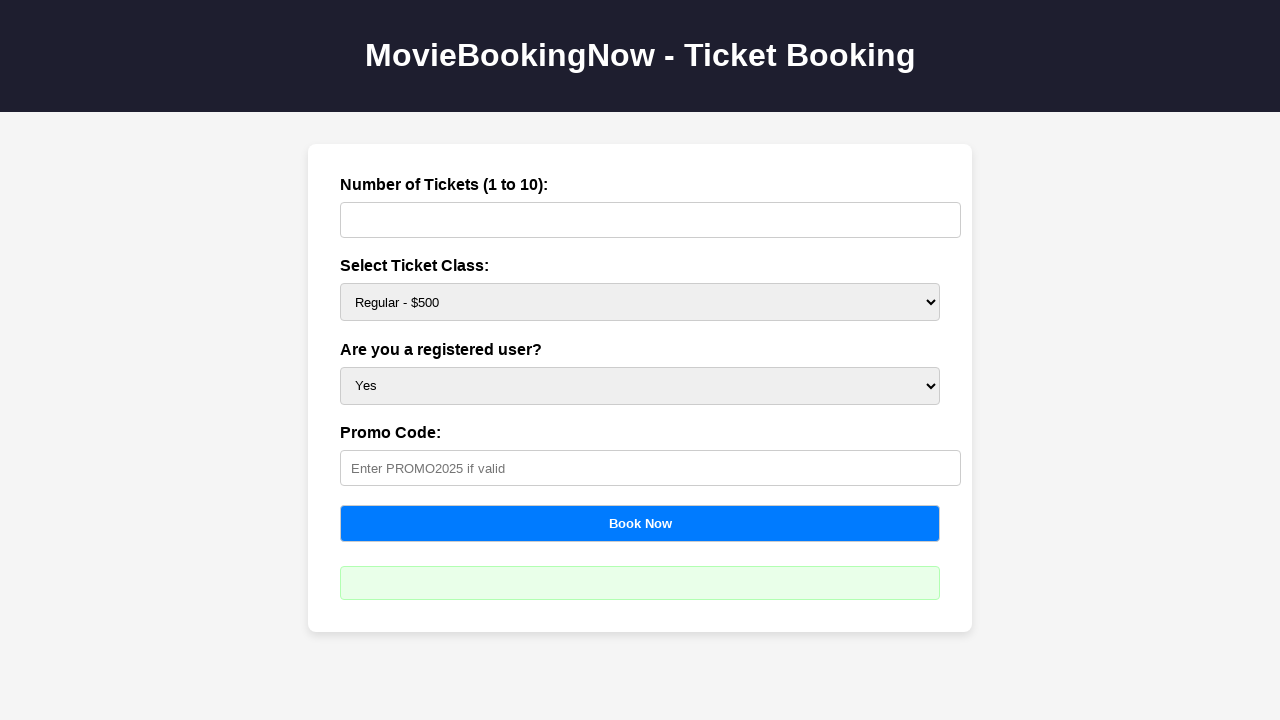

Entered number of tickets: 2 on #tickets
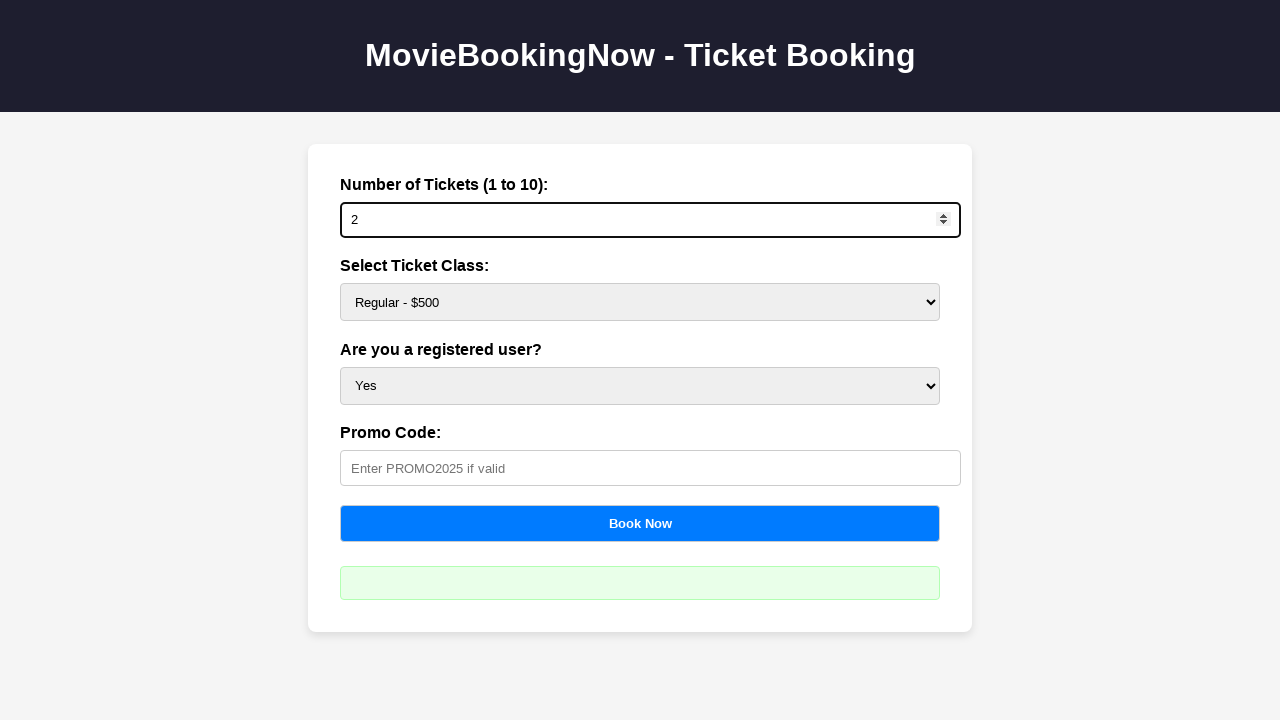

Selected ticket class: Silver ($750) on #price
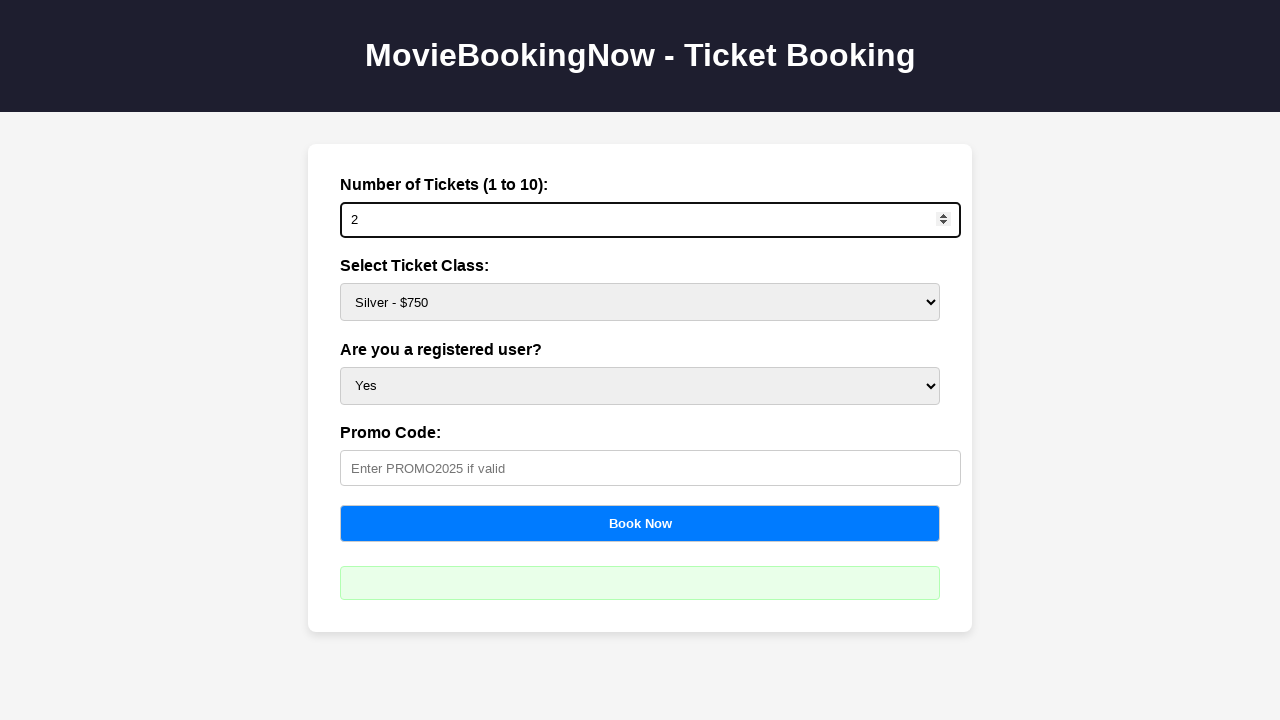

Selected user type: Registered user (Yes) on #user
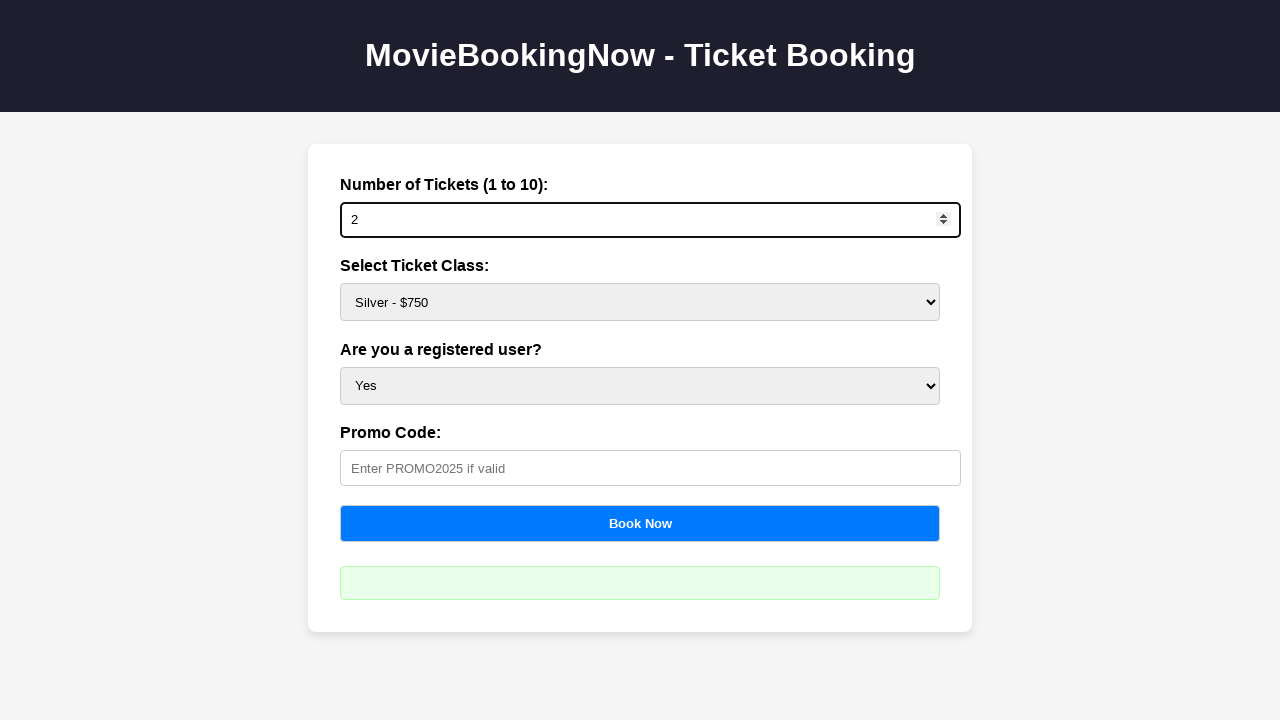

Entered promo code: PROMO2025 on #promo
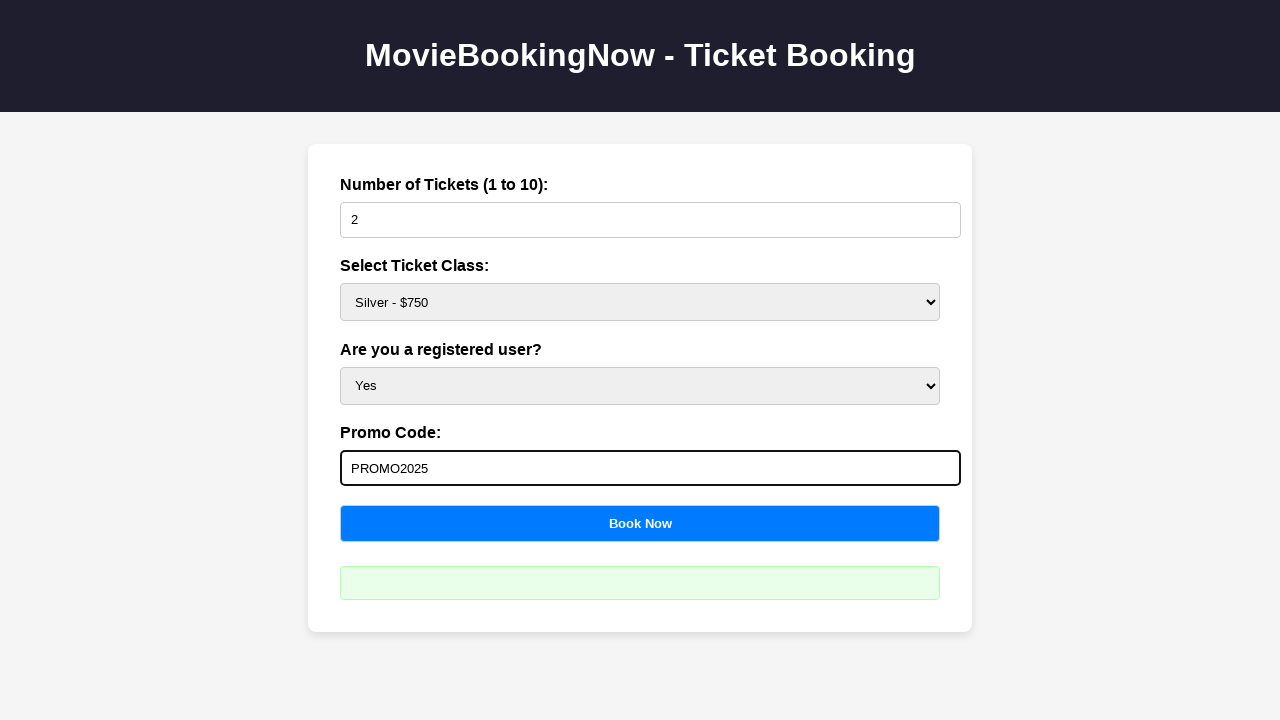

Clicked Book Now button to calculate price at (640, 523) on button[onclick='calculateBooking()']
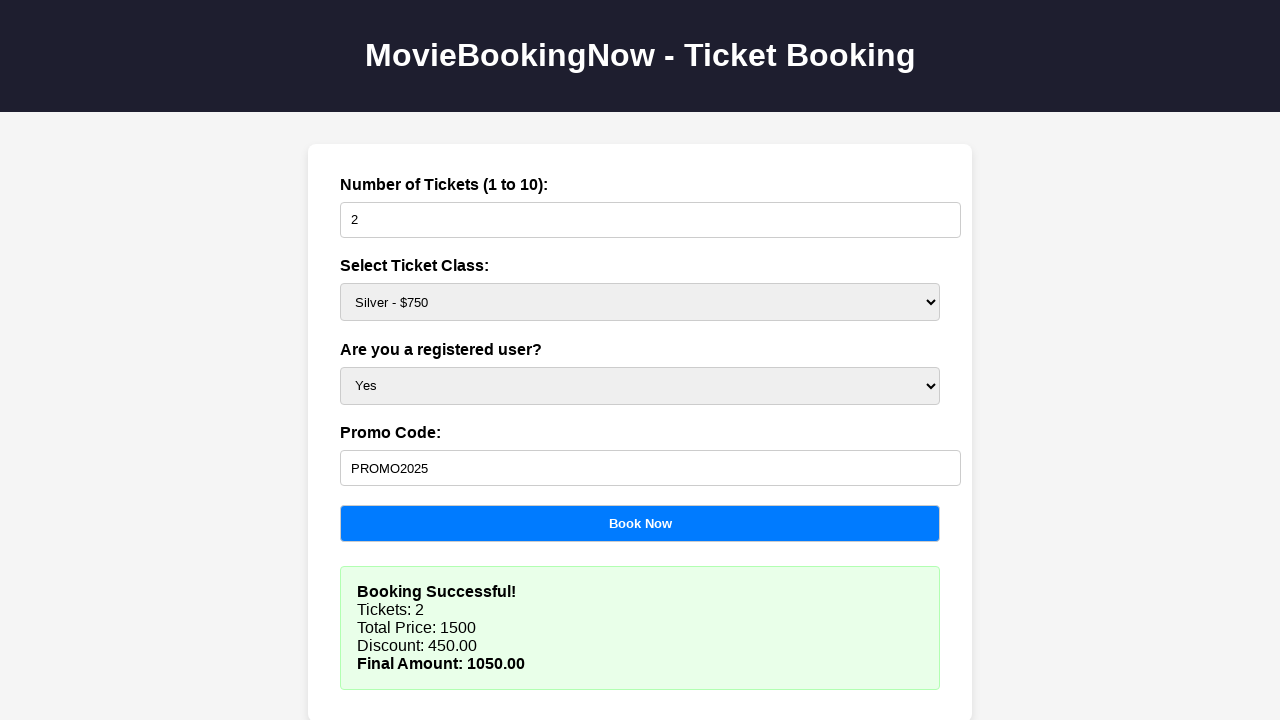

Verified final calculated price is displayed
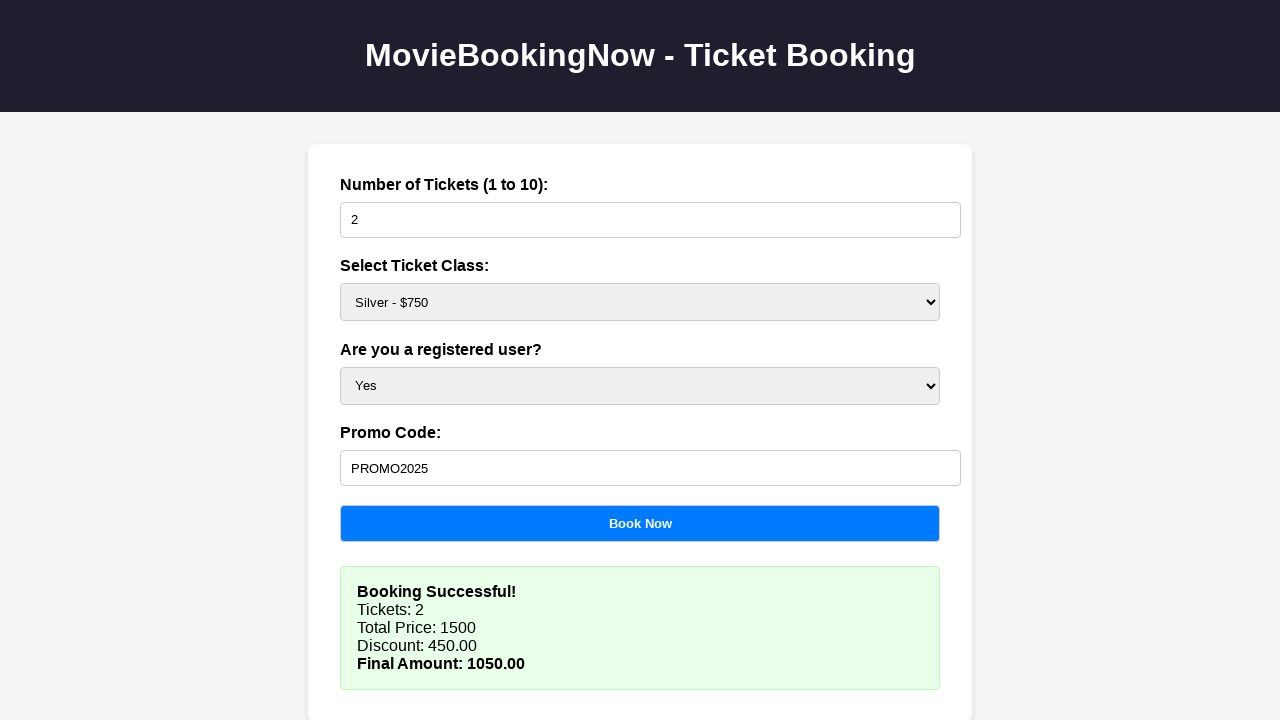

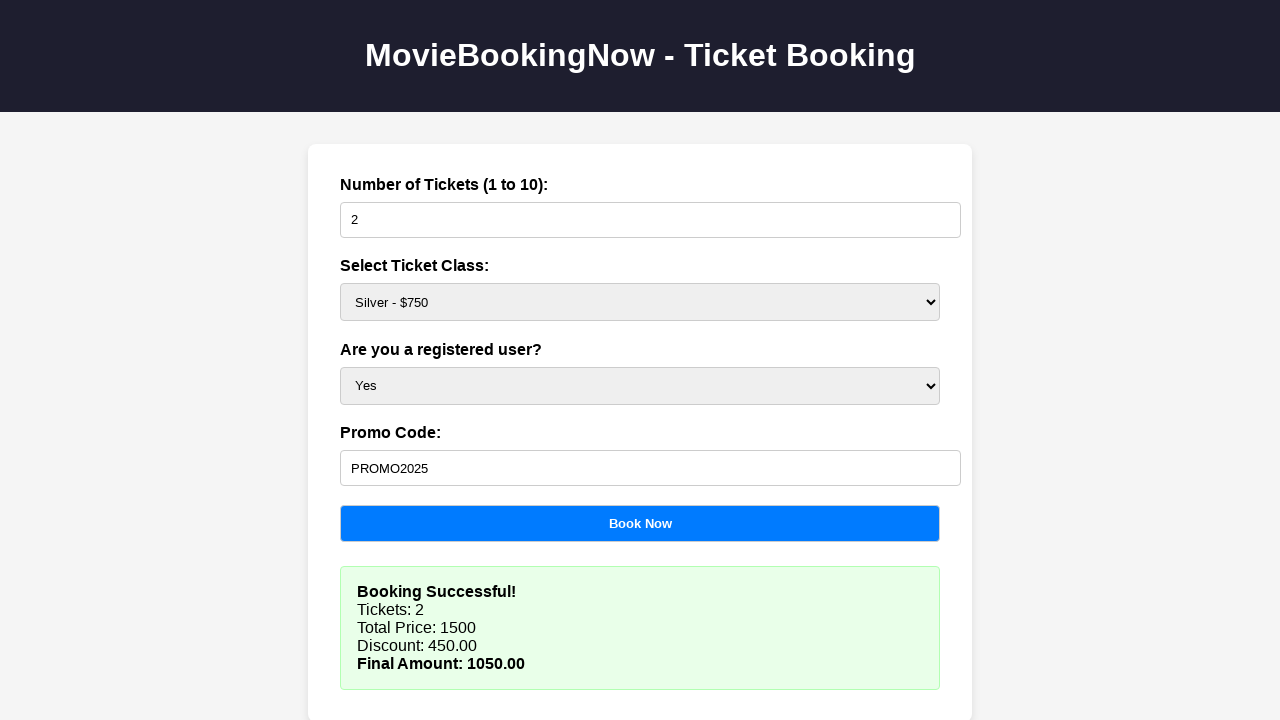